Tests cinema form by entering a film and TV series, clicking save buttons, and verifying the displayed results

Starting URL: https://lm.skillbox.cc/qa_tester/module07/practice3/

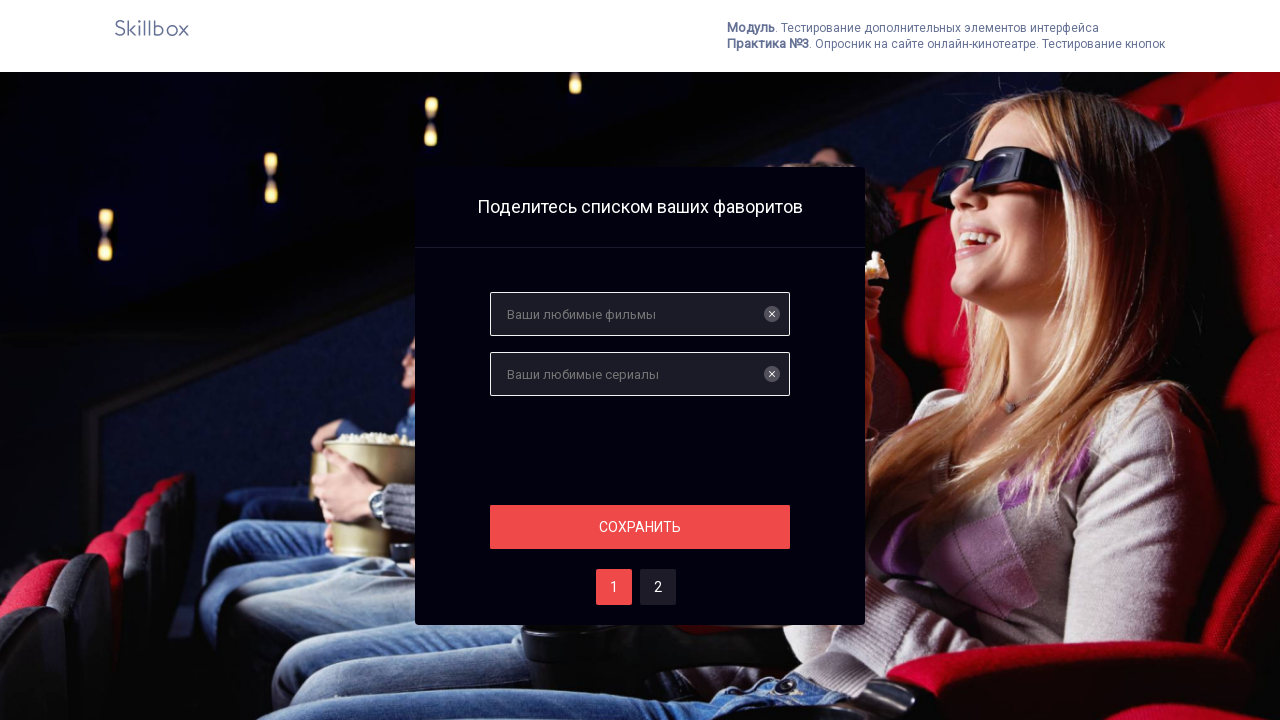

Navigated to cinema form page
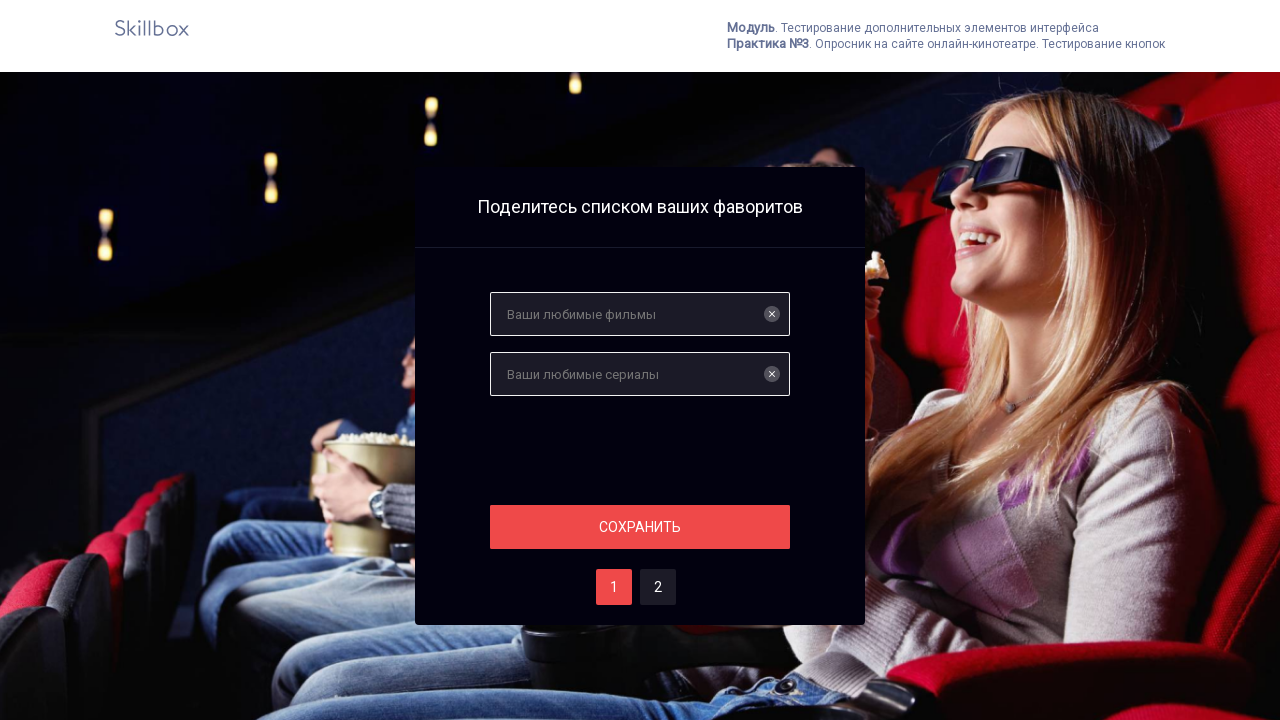

Entered 'Терминатор' in film name field on .module_input_text
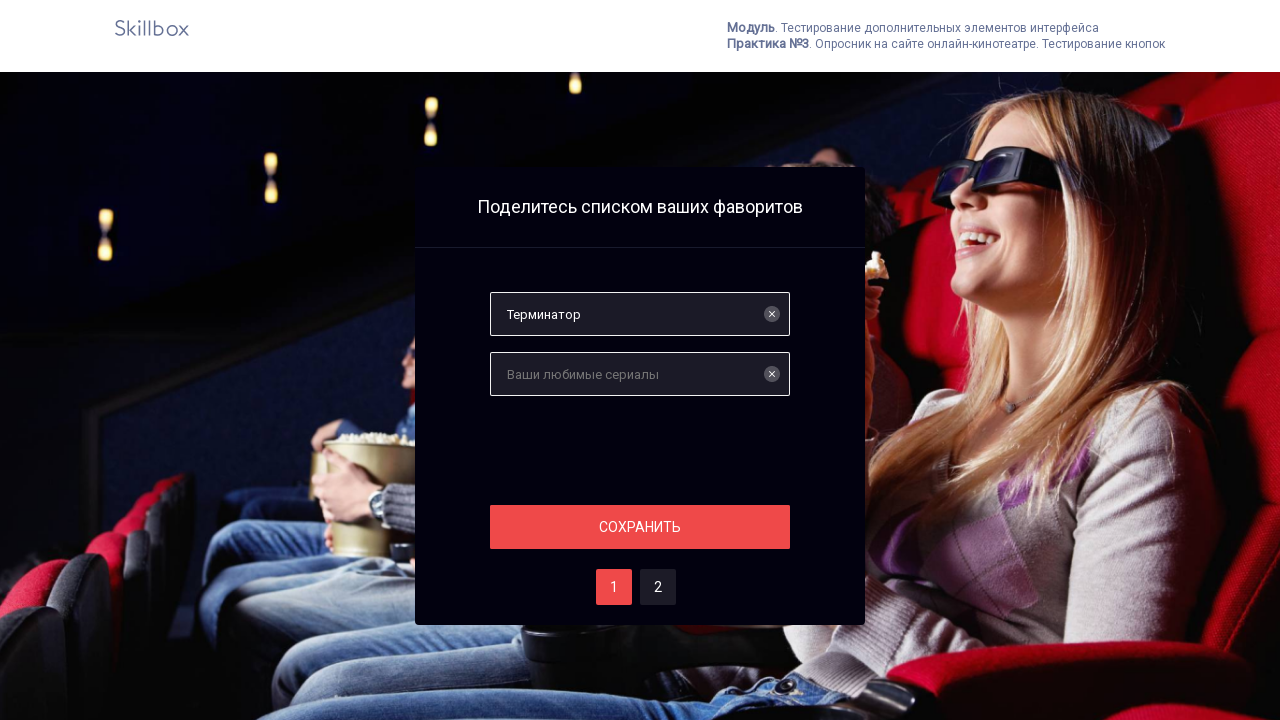

Entered 'Война престолов' in TV series field on input[name='serials']
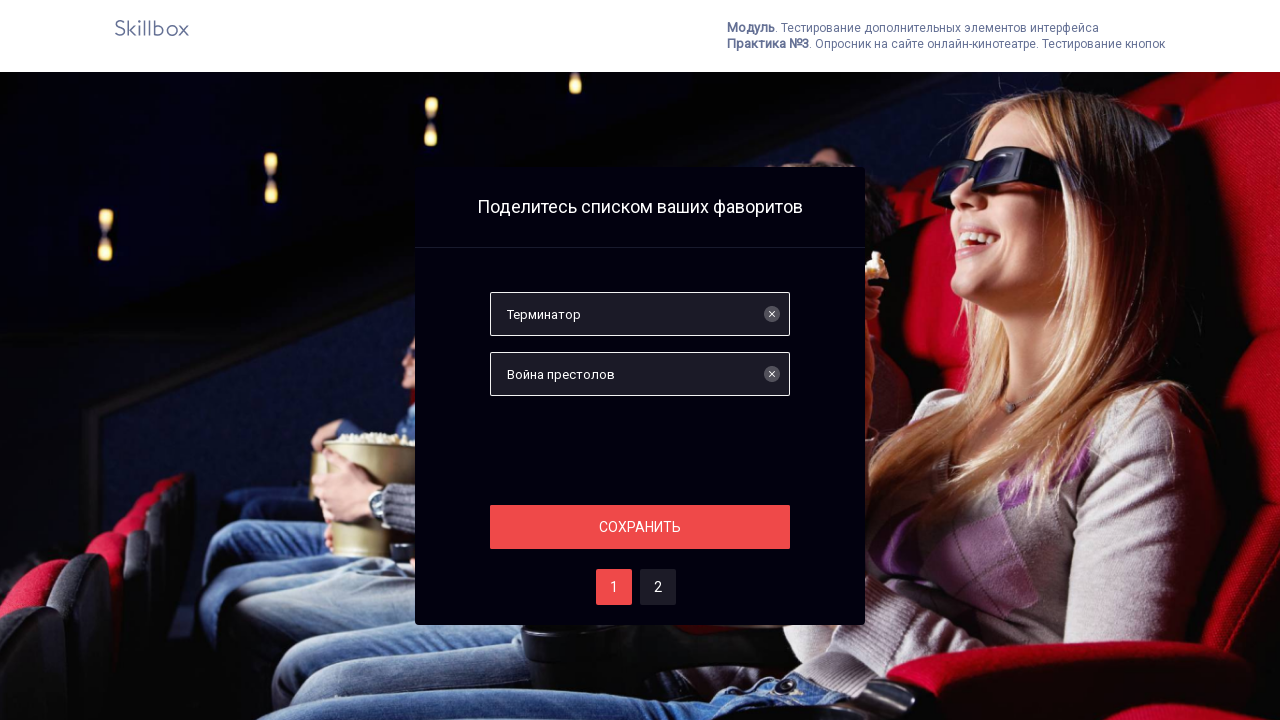

Clicked first save button at (640, 527) on #save
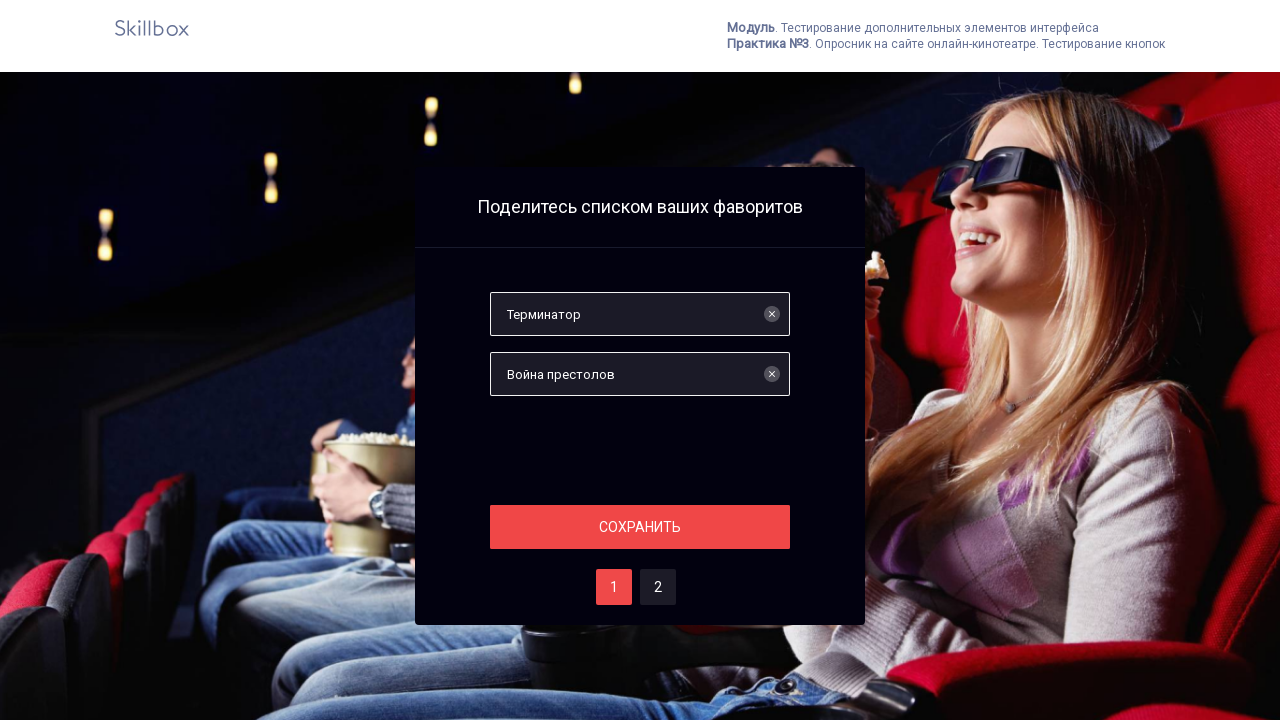

Clicked second option at (658, 587) on #two
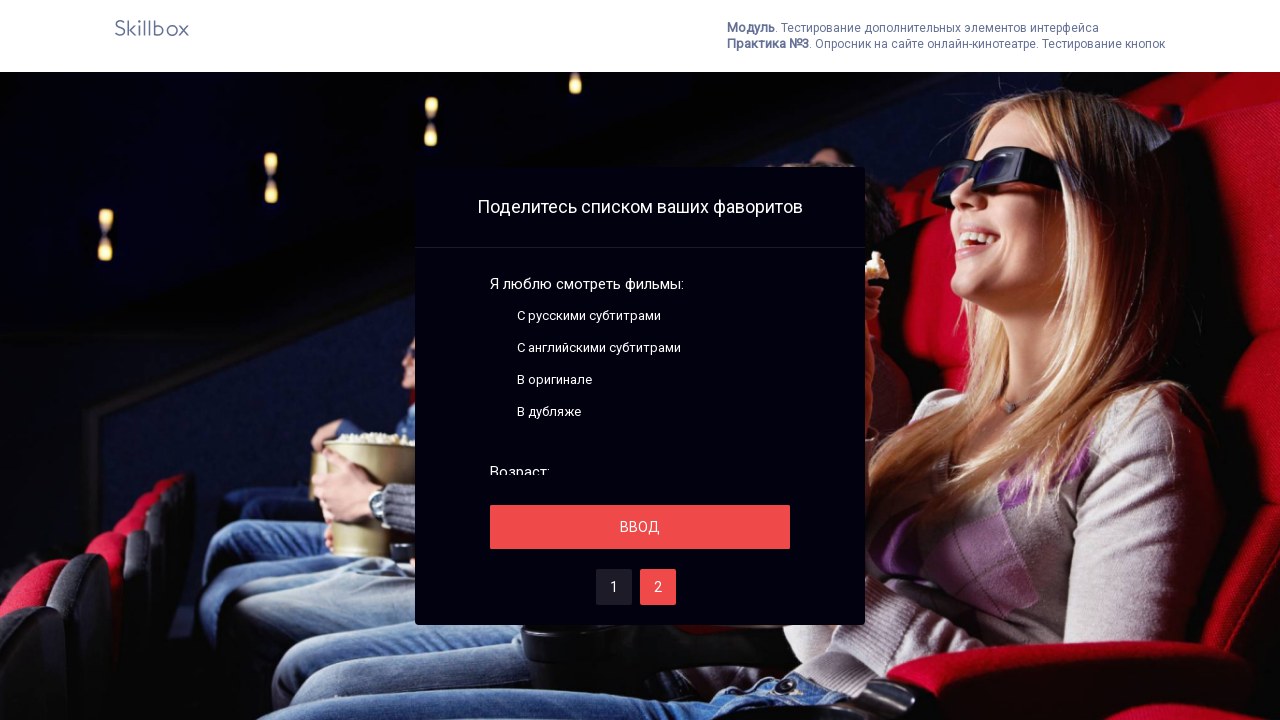

Clicked save button again at (640, 527) on #save
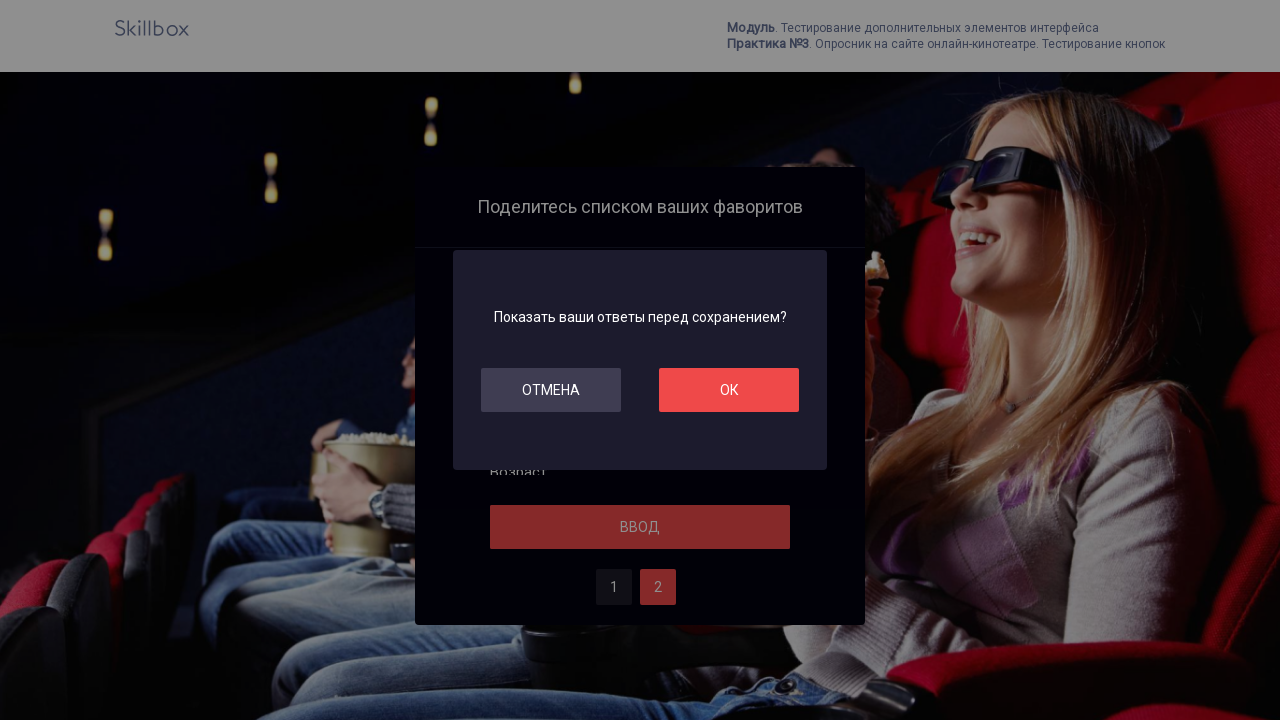

Clicked OK button at (729, 390) on #ok
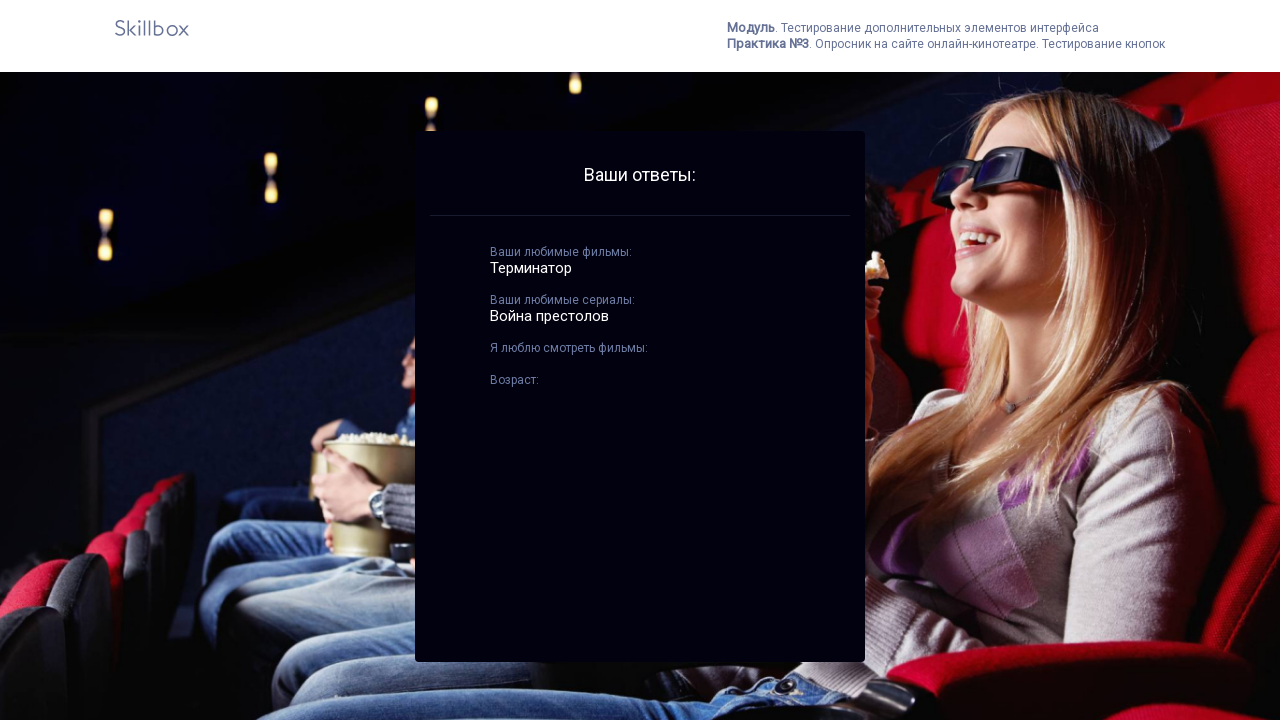

Verified that film 'Терминатор' is displayed correctly
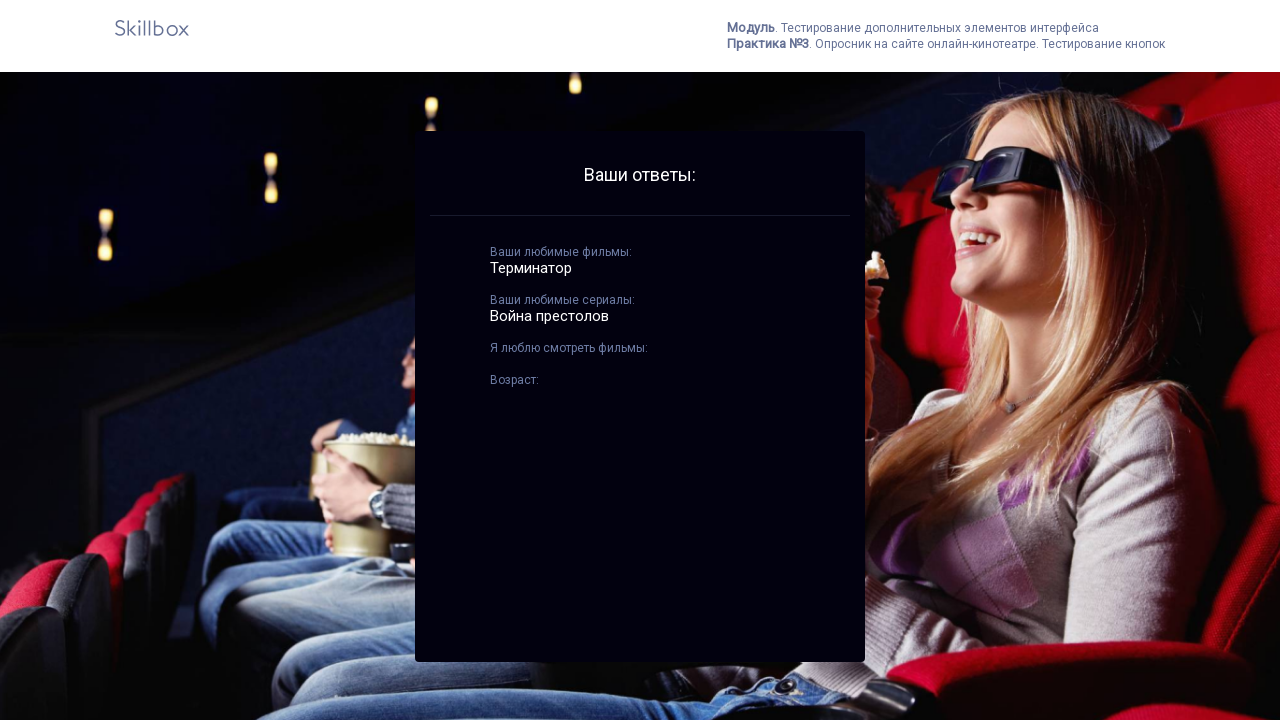

Verified that TV series 'Война престолов' is displayed correctly
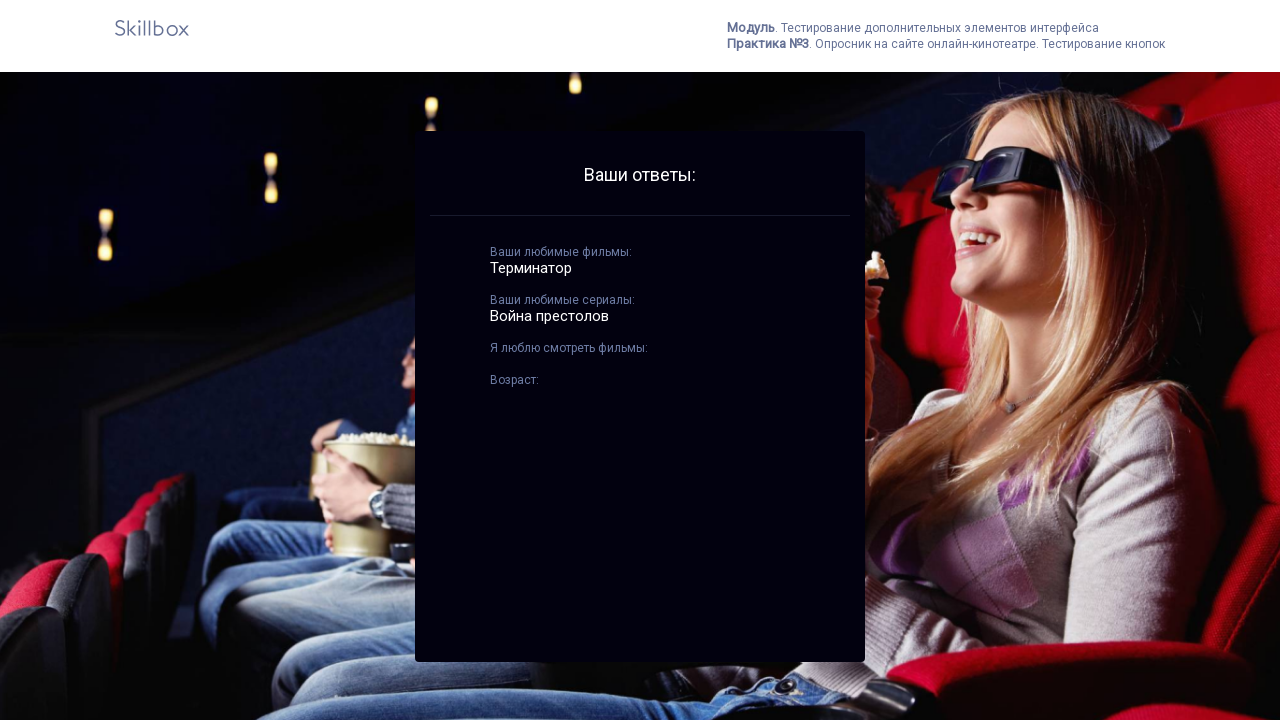

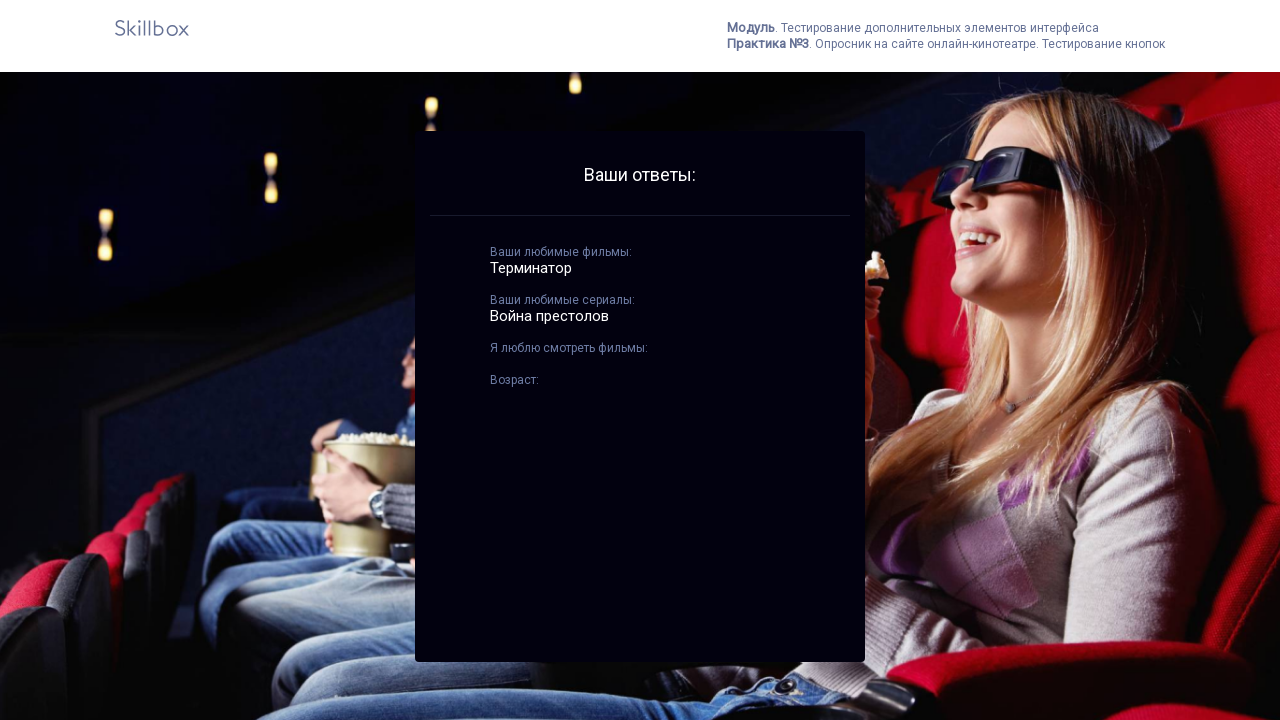